Navigates to MakeMyTrip website and takes a screenshot of the homepage

Starting URL: https://www.makemytrip.com/?ccde=in

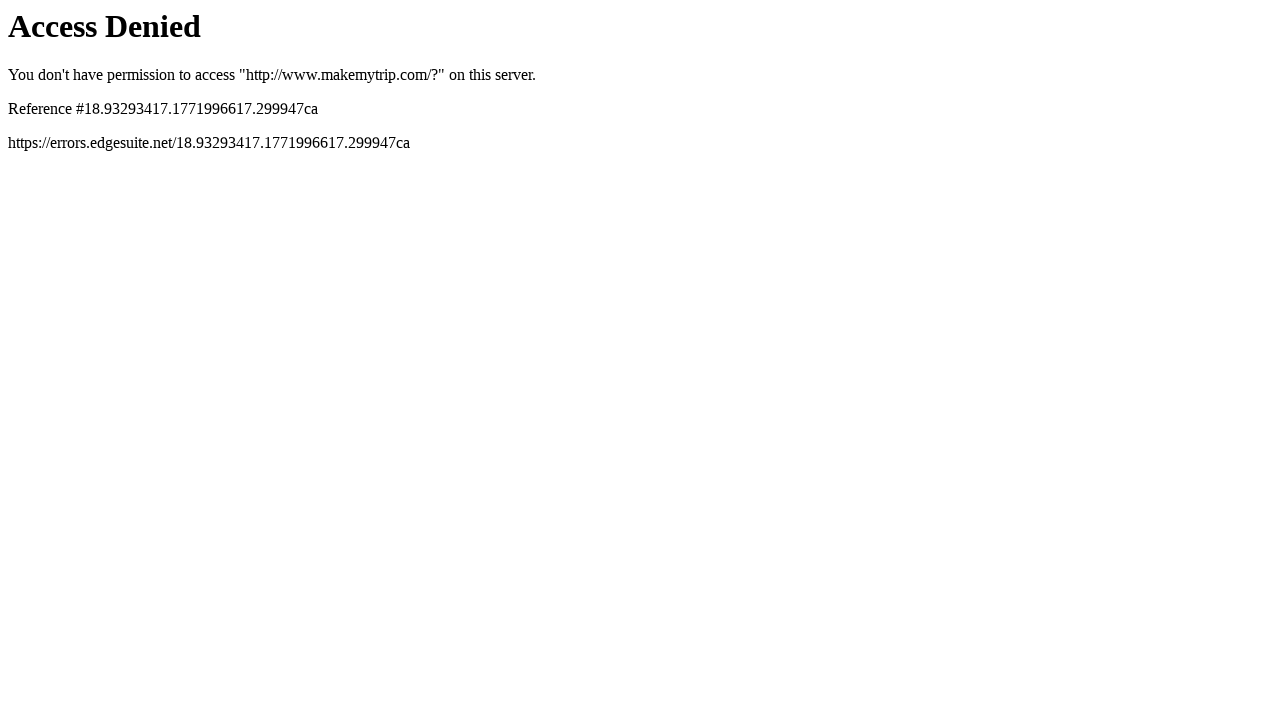

Waited for MakeMyTrip homepage to fully load (networkidle)
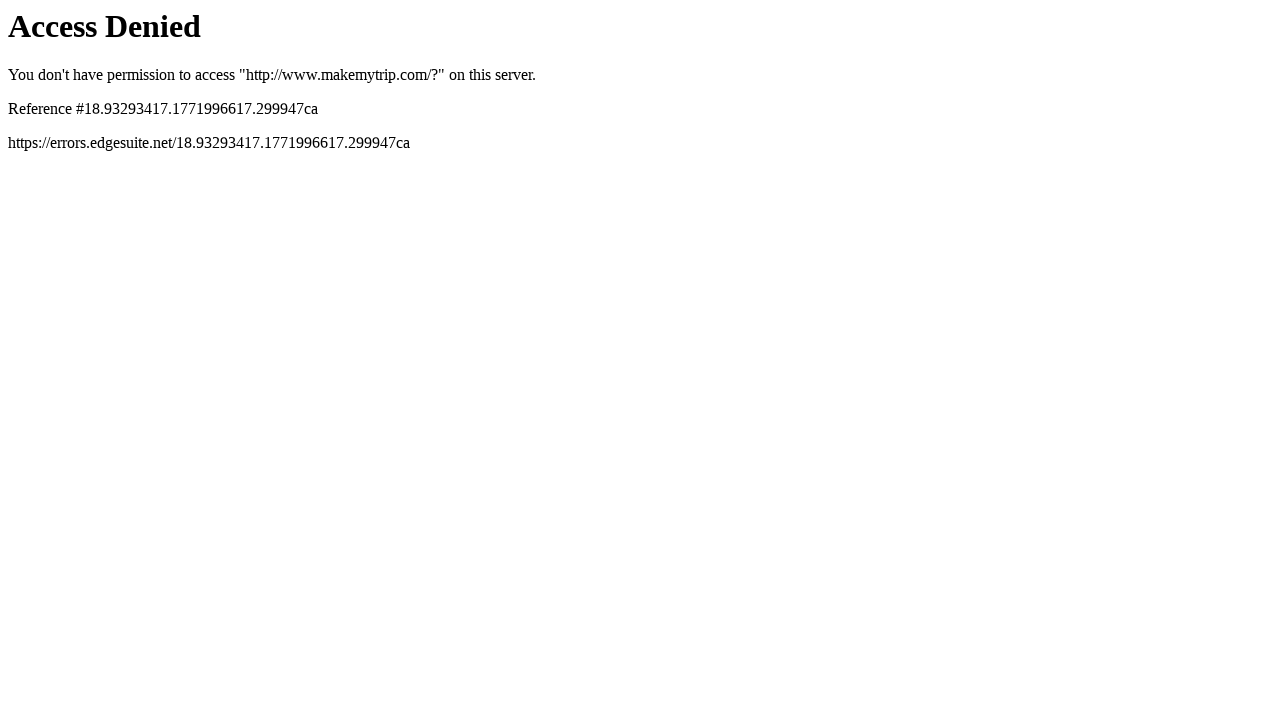

Took screenshot of MakeMyTrip homepage
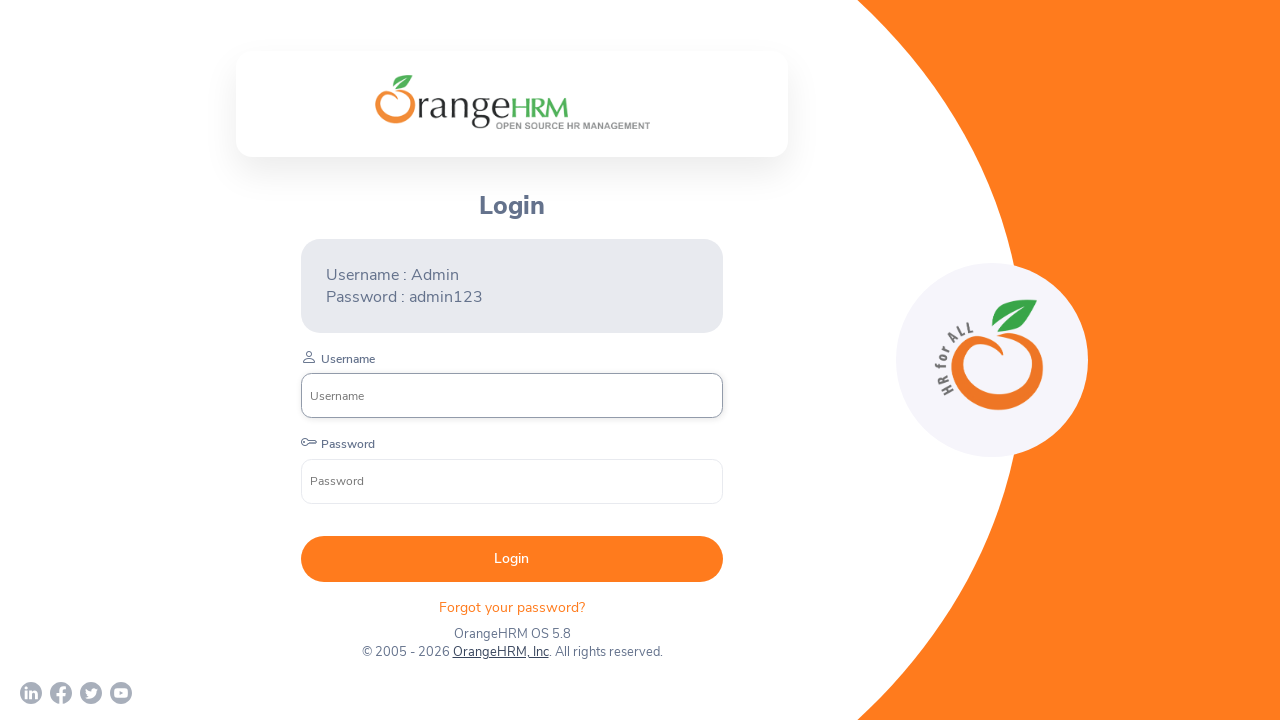

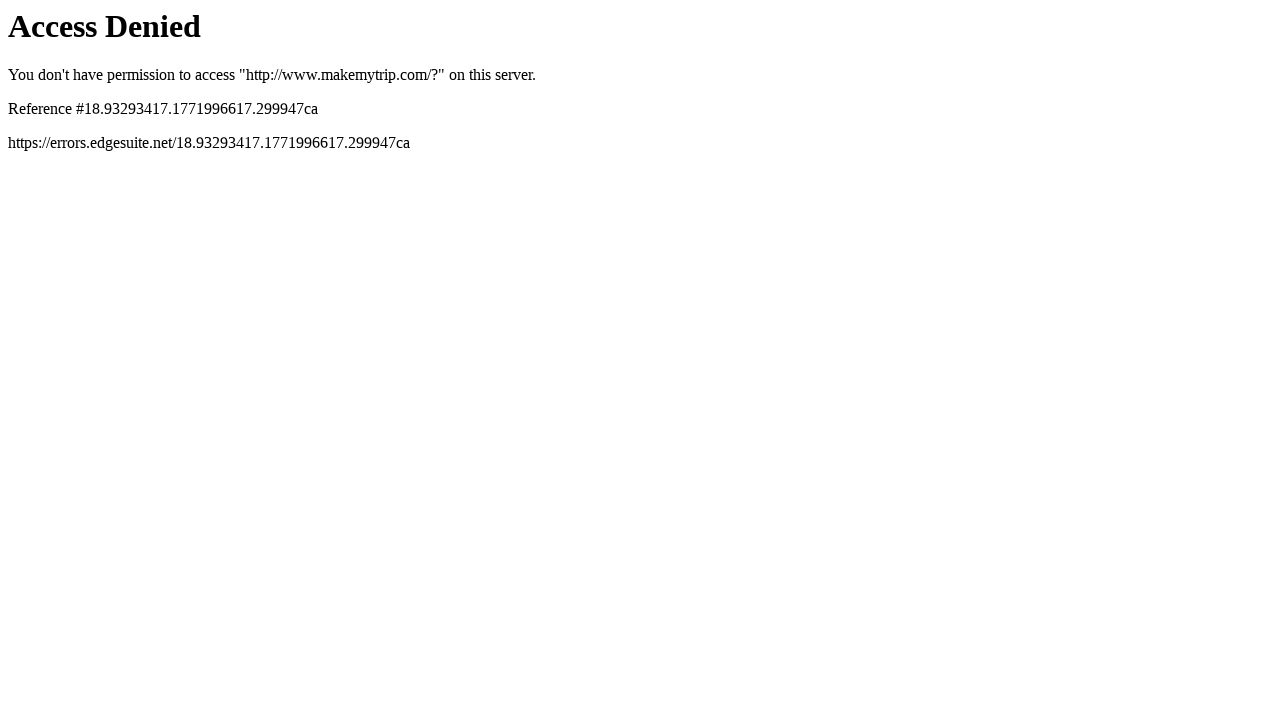